Tests JavaScript confirmation alert handling by clicking a button to trigger the alert, accepting it, and verifying the result message is displayed on the page.

Starting URL: http://the-internet.herokuapp.com/javascript_alerts

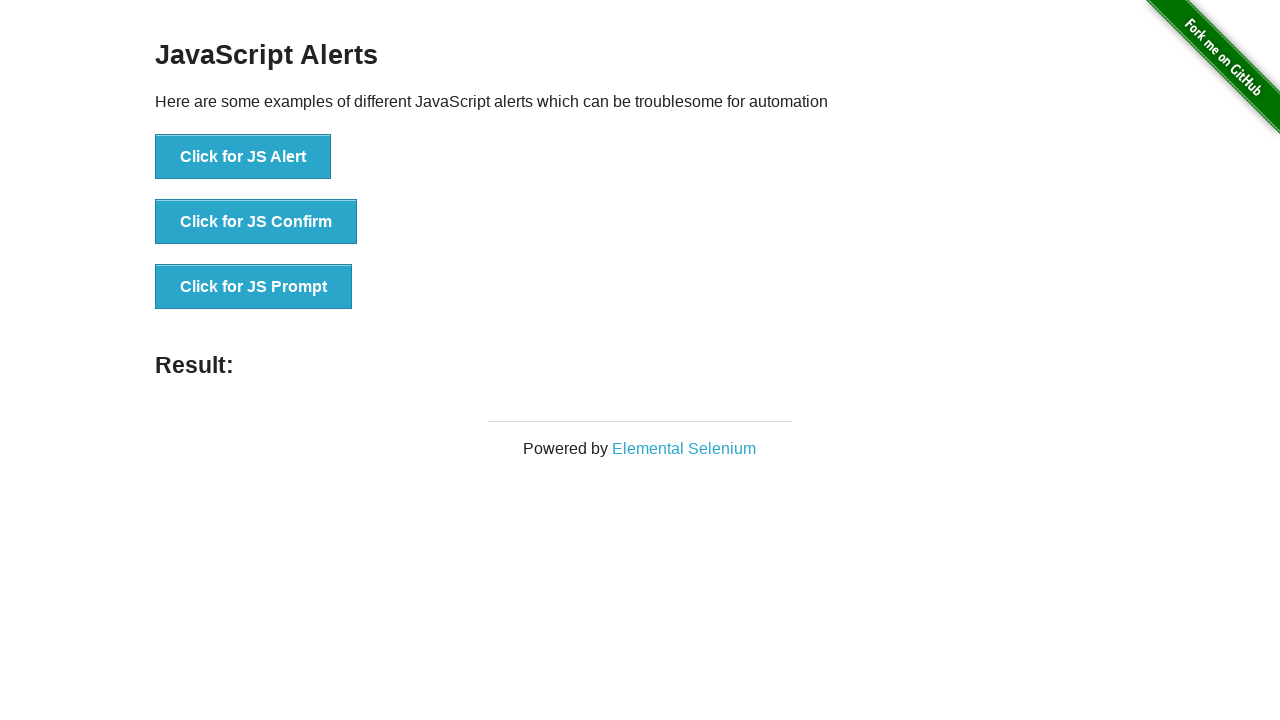

Clicked the second button to trigger JavaScript confirmation dialog at (256, 222) on button >> nth=1
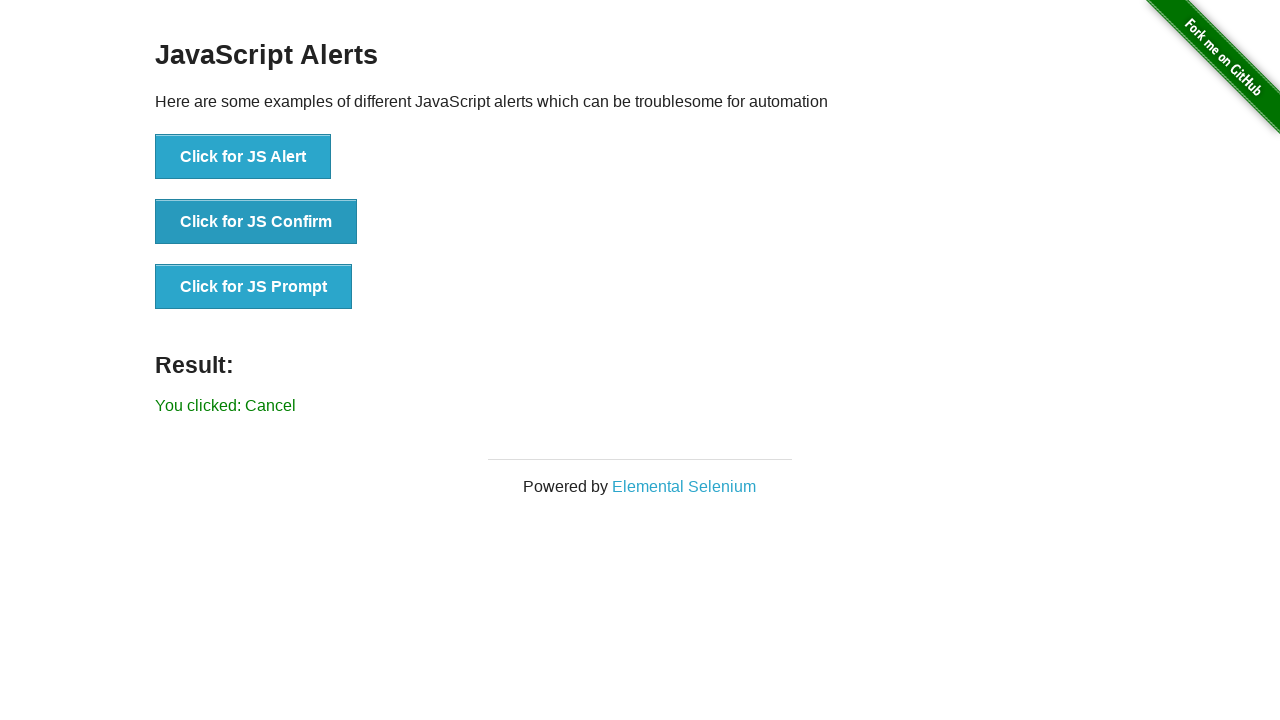

Set up dialog handler to accept confirmation alerts
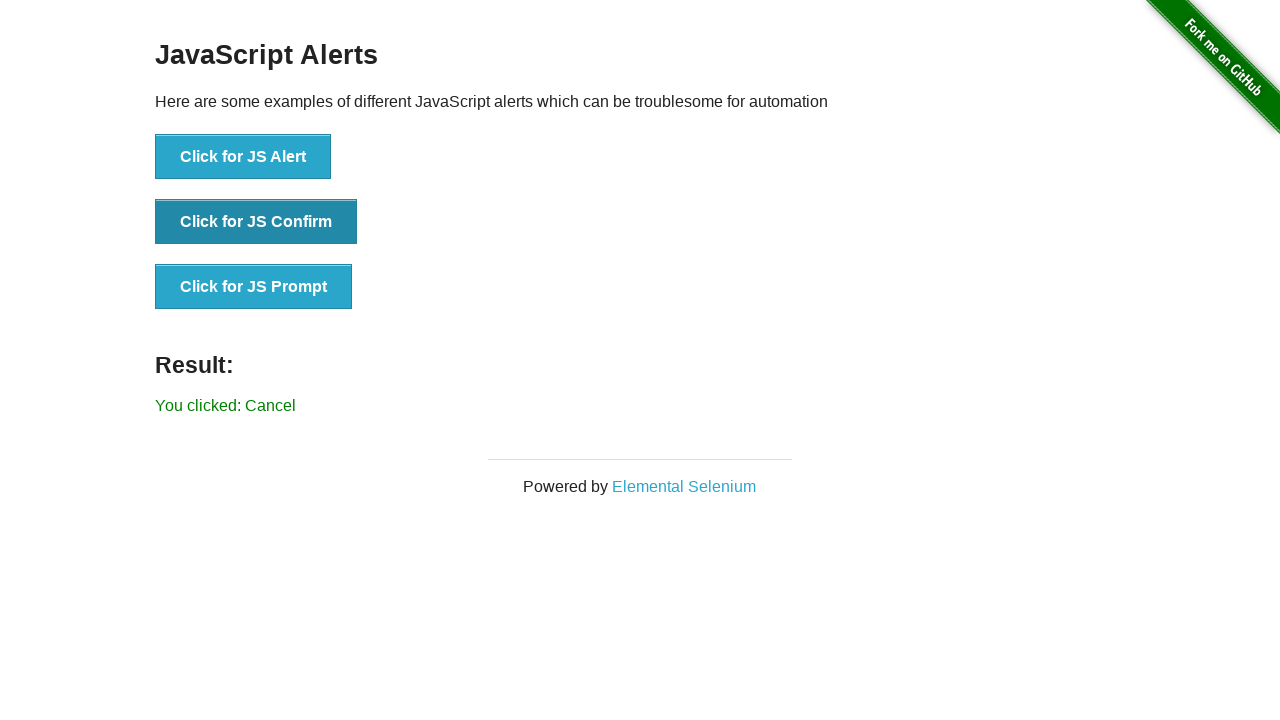

Registered dialog handler function to accept alerts
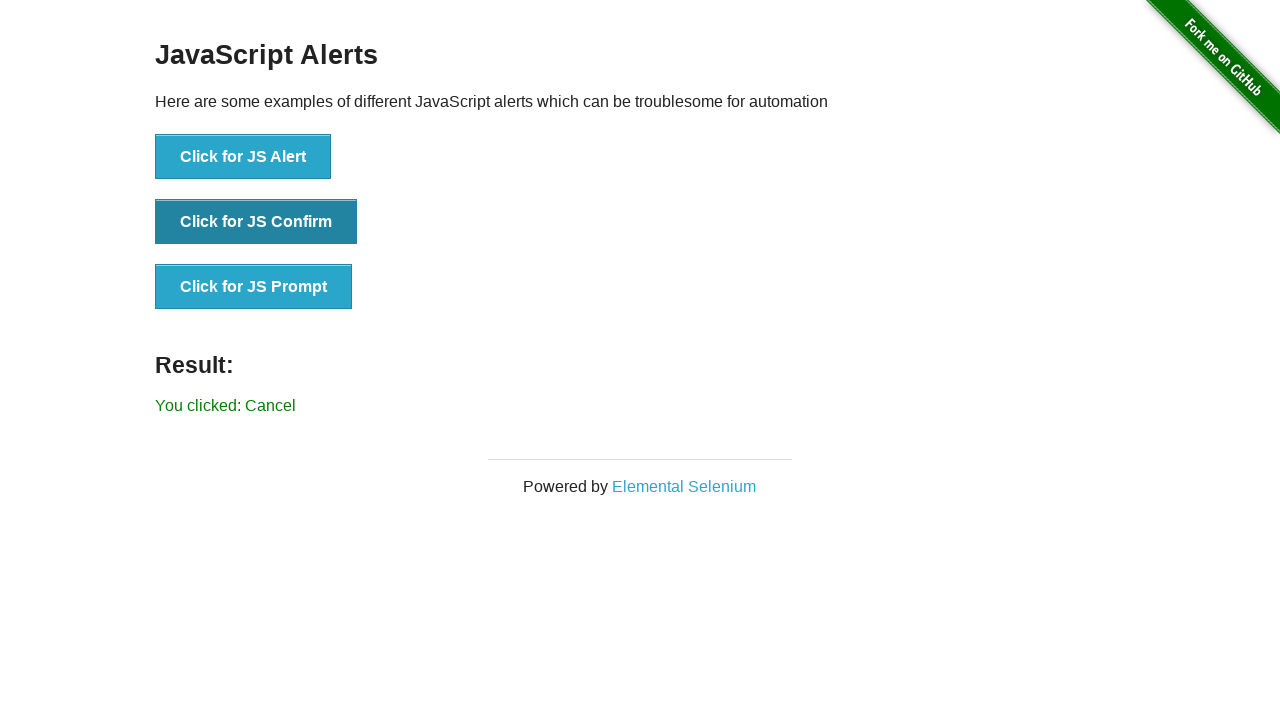

Clicked the second button again to trigger the confirmation dialog at (256, 222) on button >> nth=1
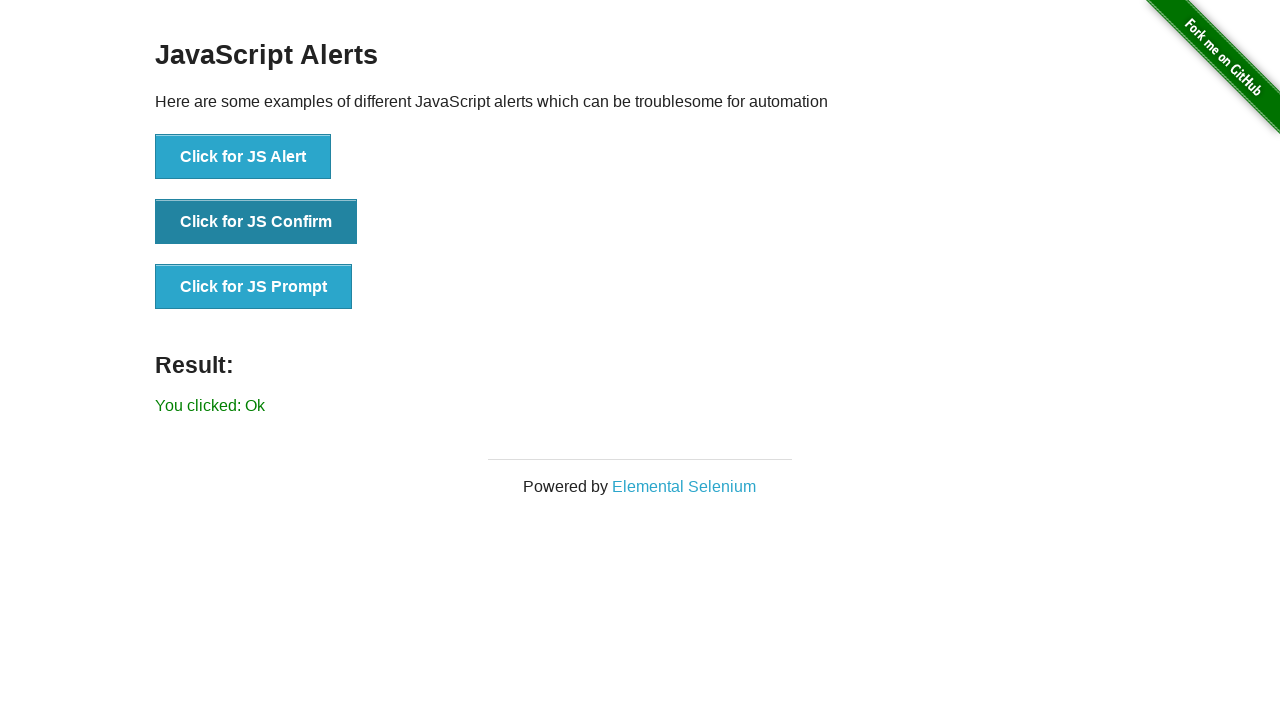

Waited for result message to appear on page
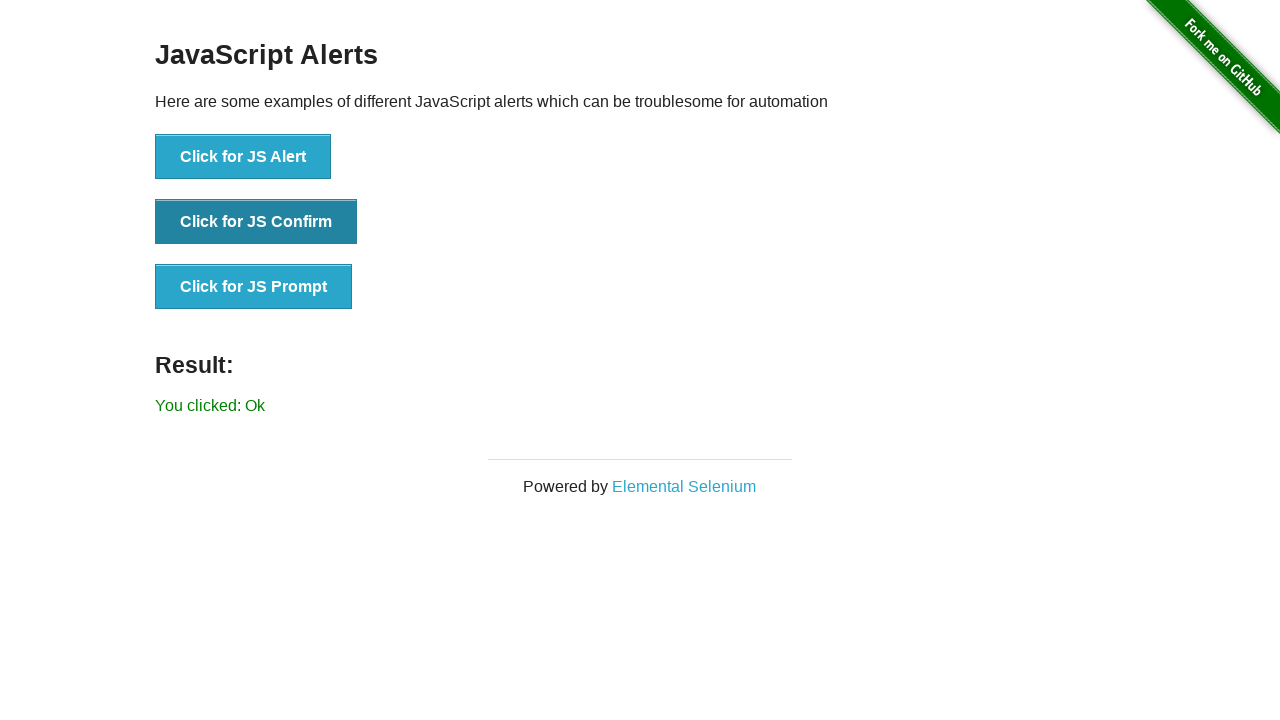

Retrieved result message text content
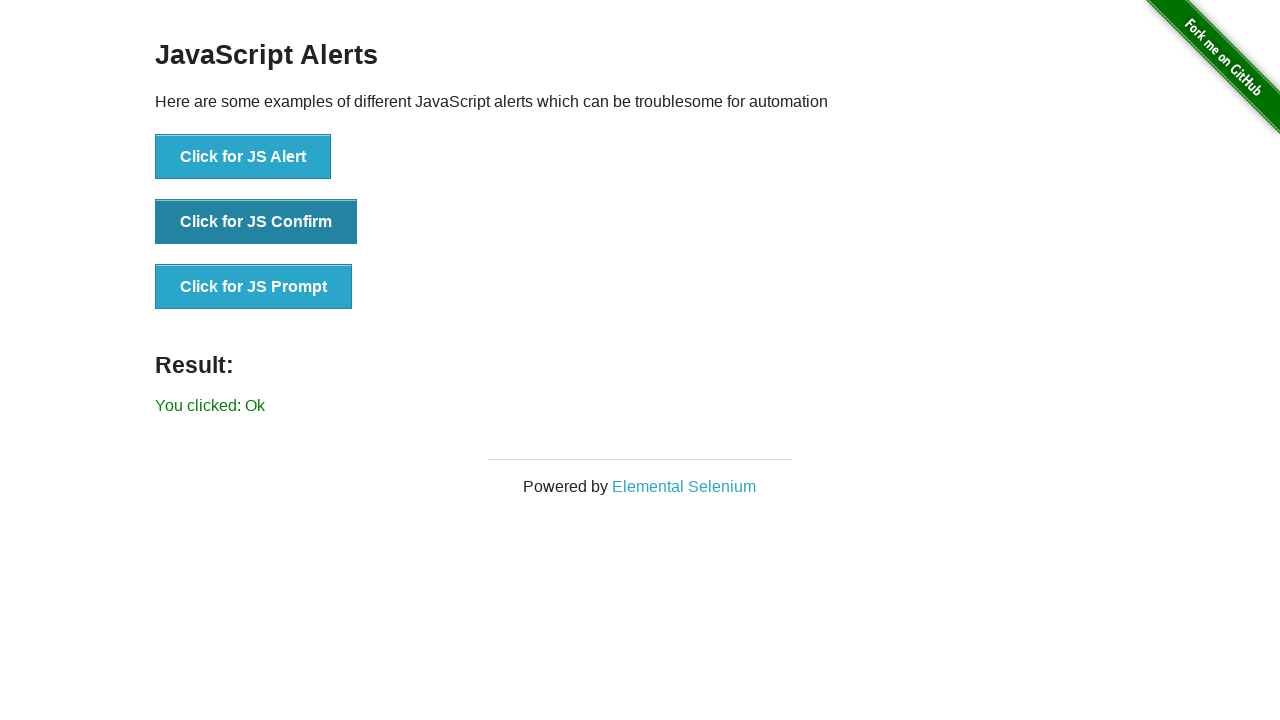

Verified result message equals 'You clicked: Ok'
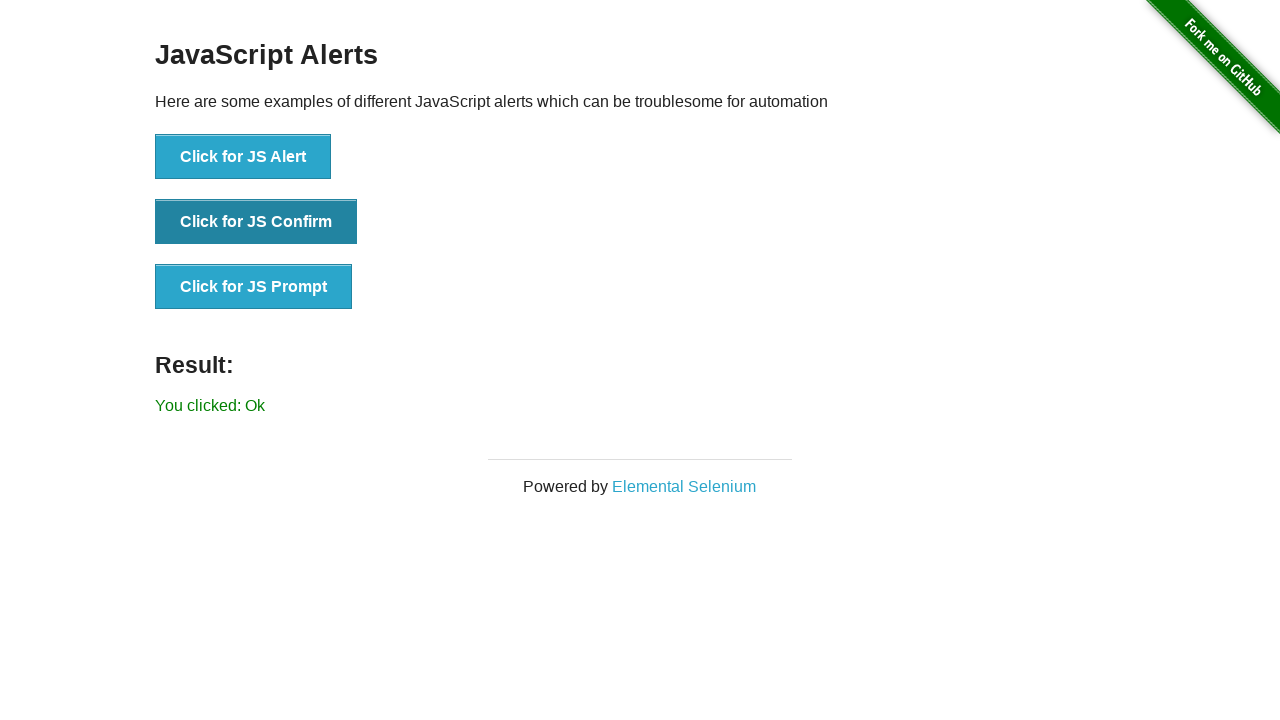

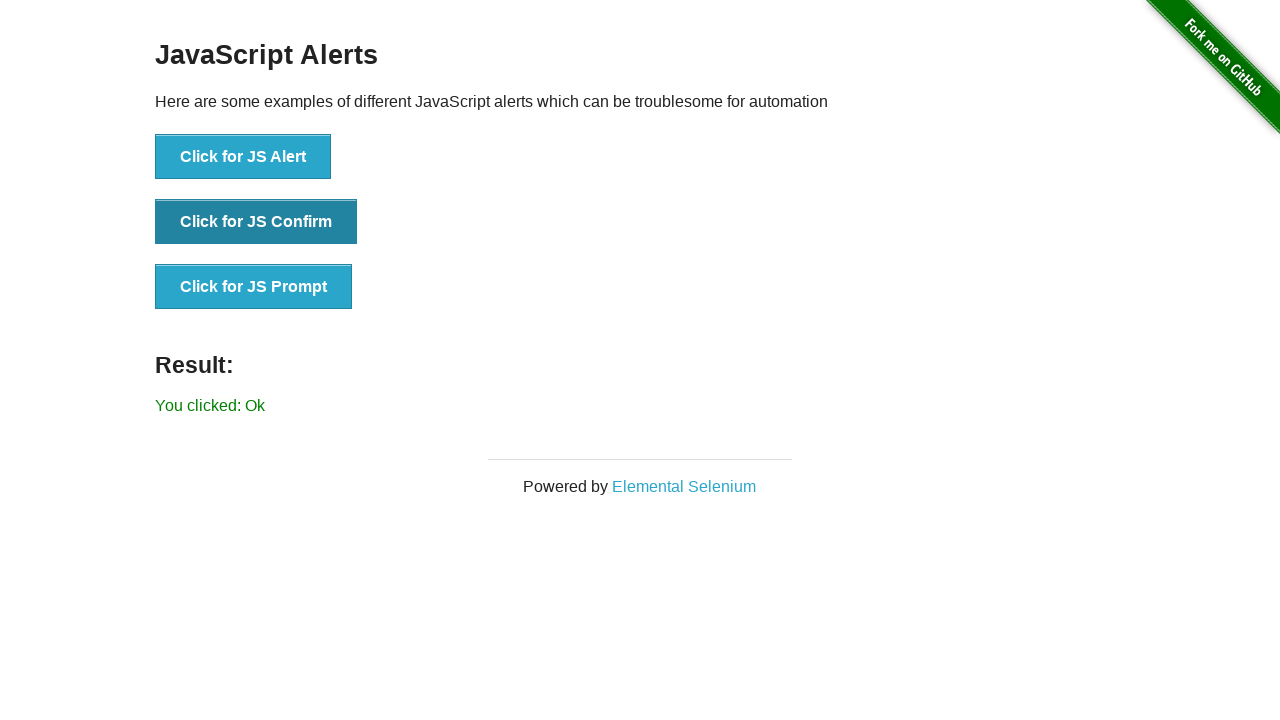